Validates that the email link has the correct mailto href

Starting URL: https://jaredwebber.dev

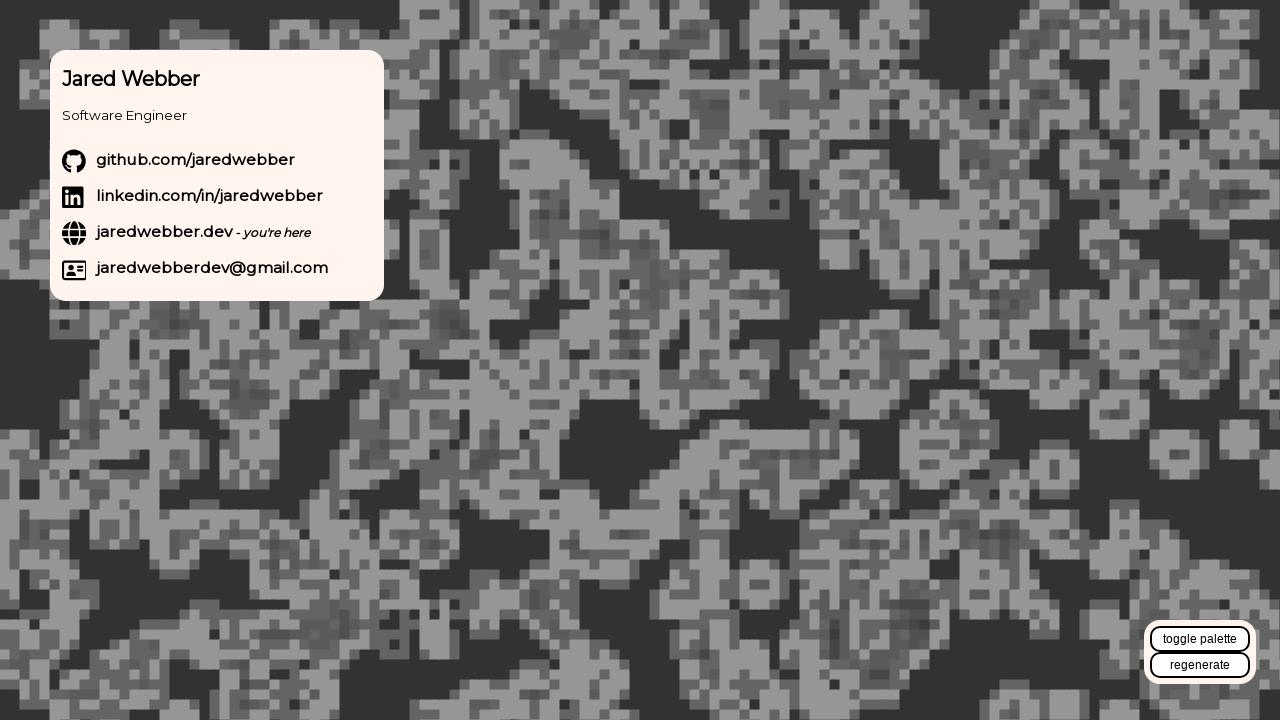

Located email link with text 'jaredwebberdev@gmail.com'
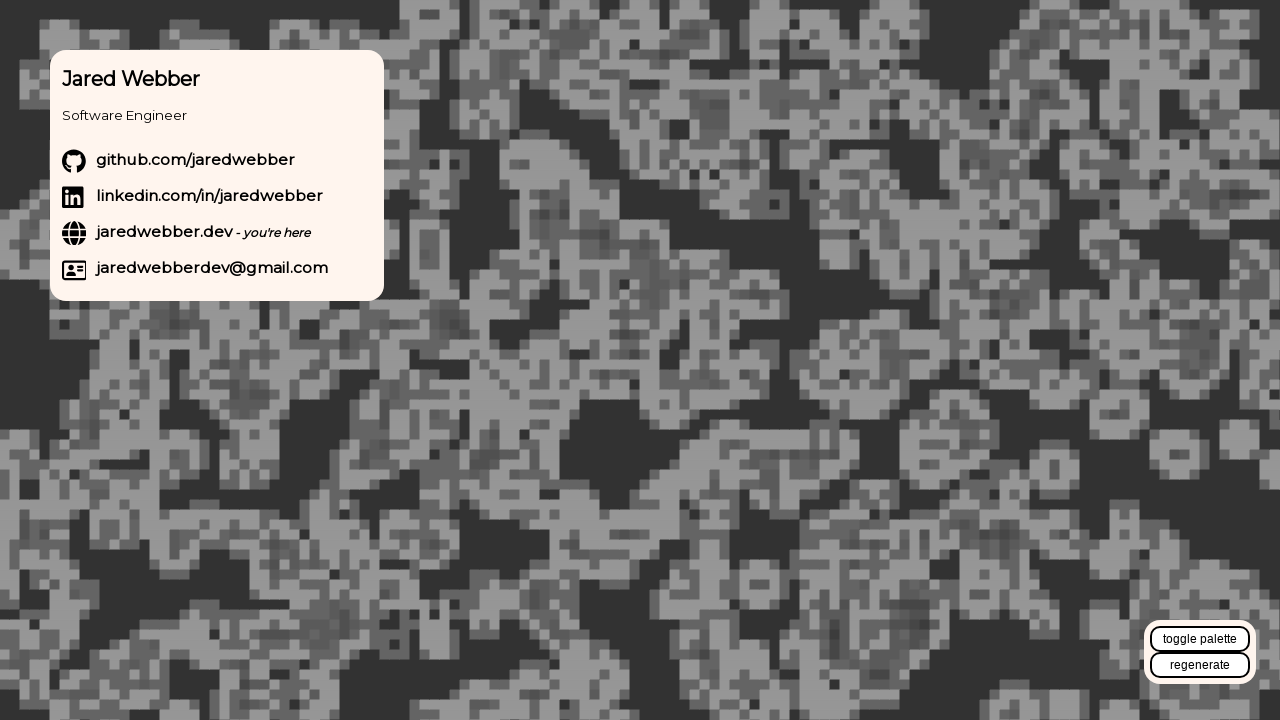

Verified email link href is correct: mailto:jaredwebberdev@gmail.com
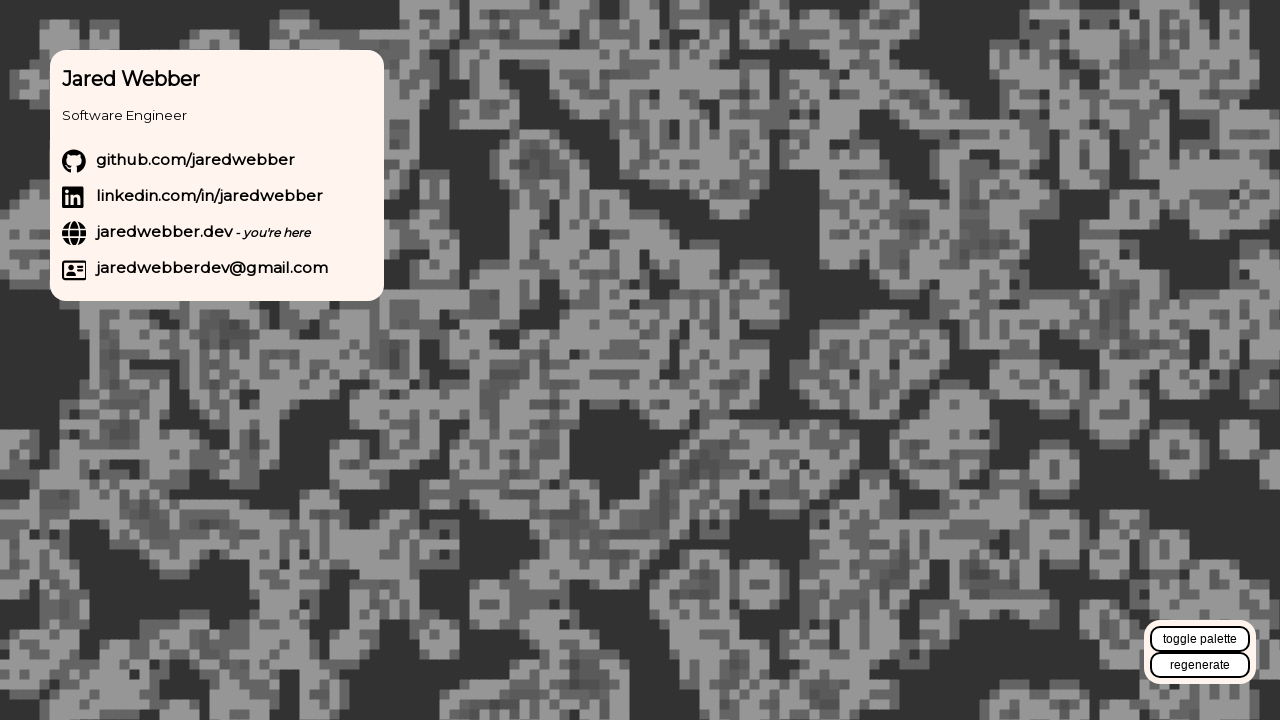

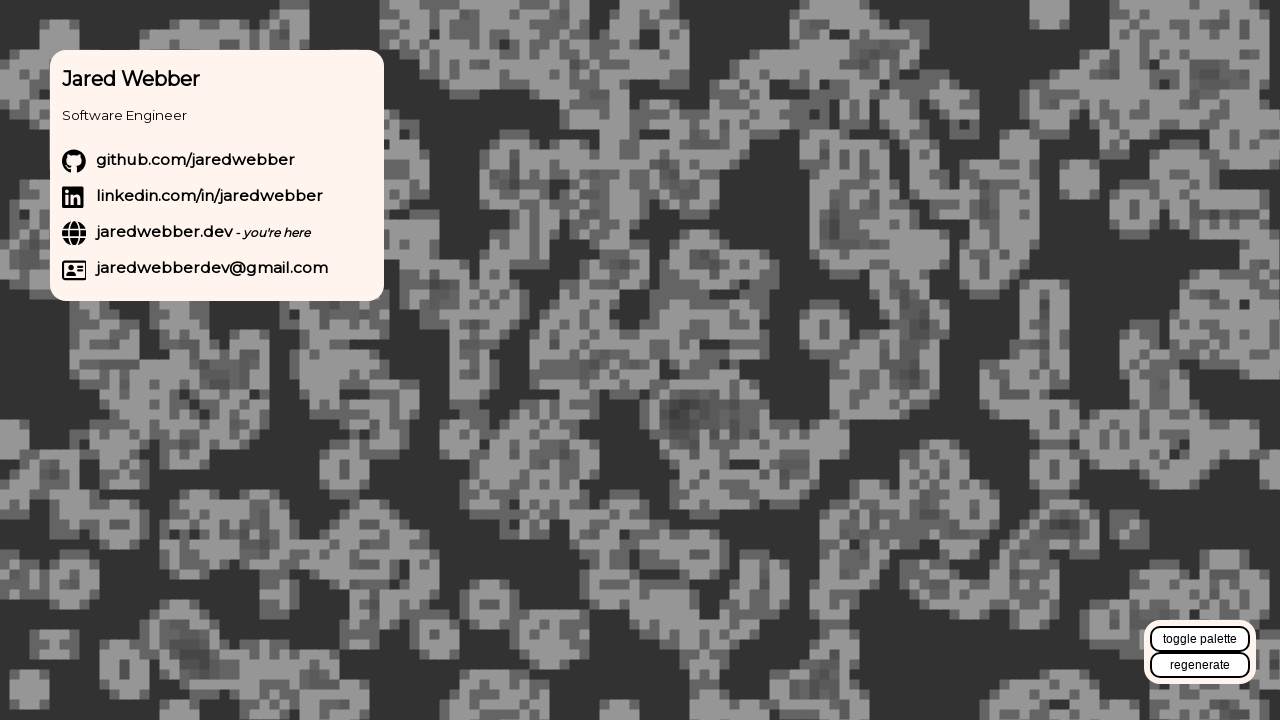